Tests the Heroku test site by navigating to the homepage, clicking on the Dropdown link, selecting an option from the dropdown menu, and verifying the selection was successful.

Starting URL: https://the-internet.herokuapp.com/

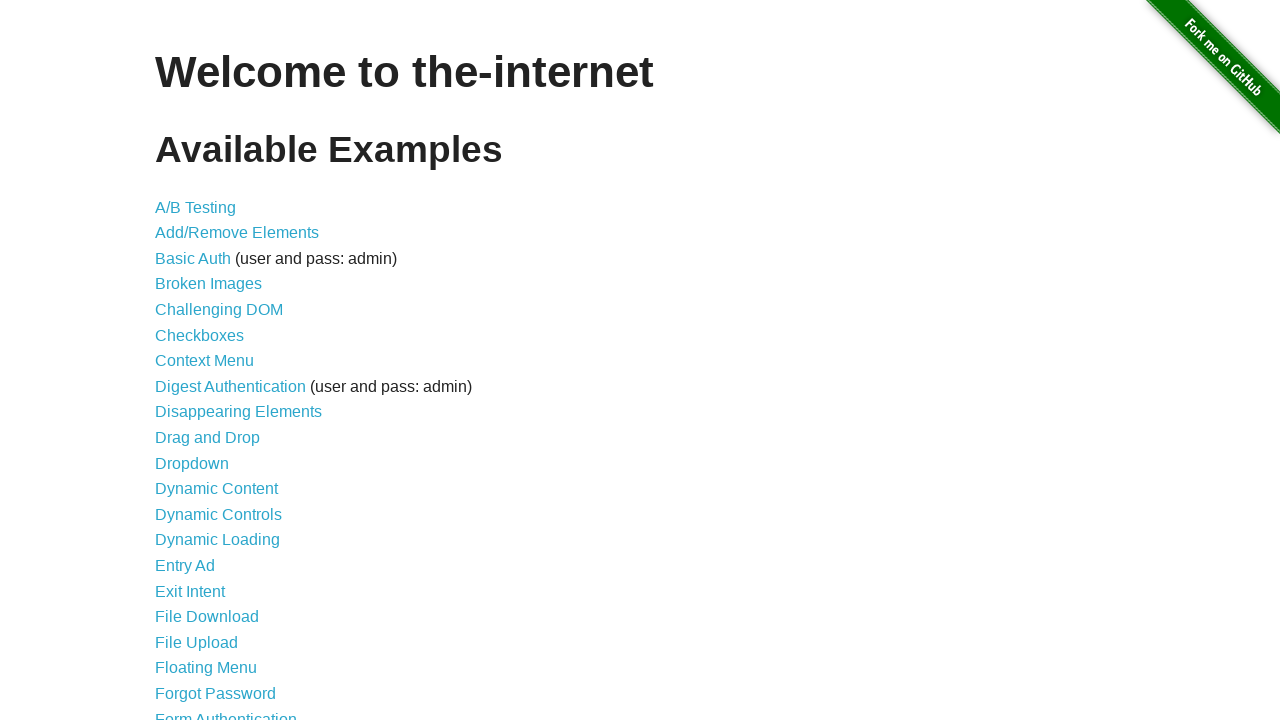

Verified page title is 'The Internet'
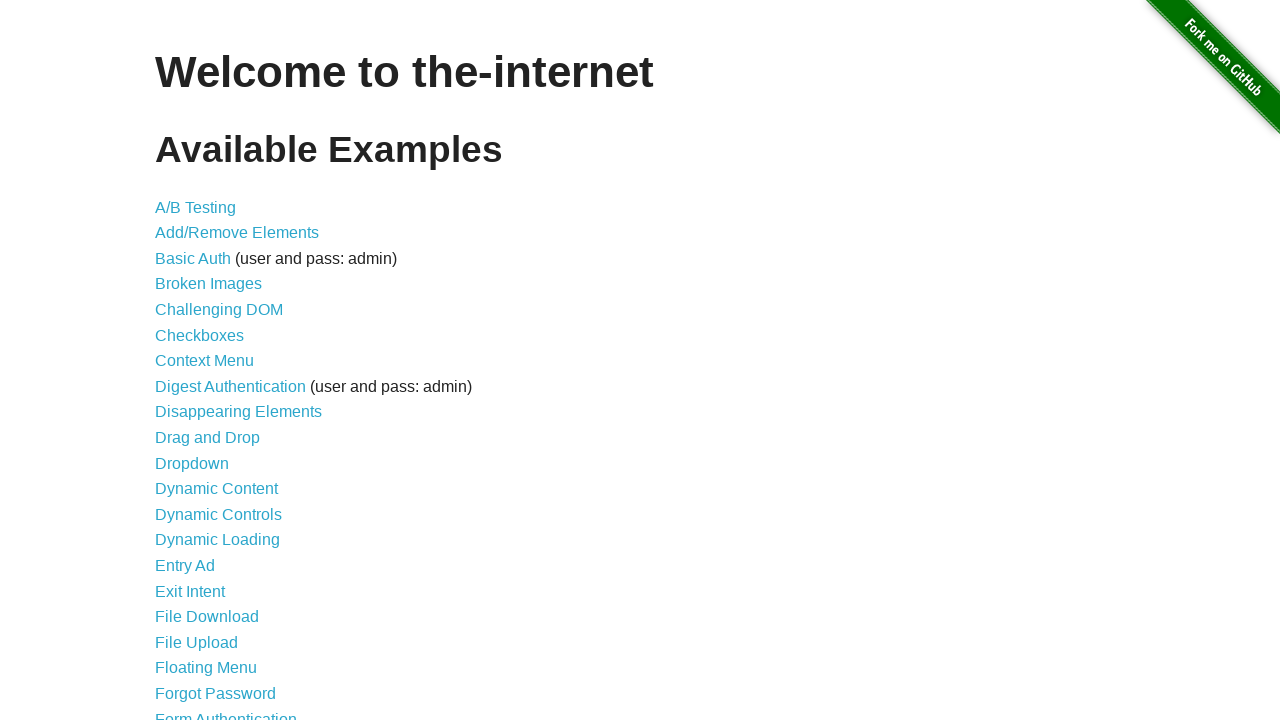

Clicked on Dropdown link at (192, 463) on text=Dropdown
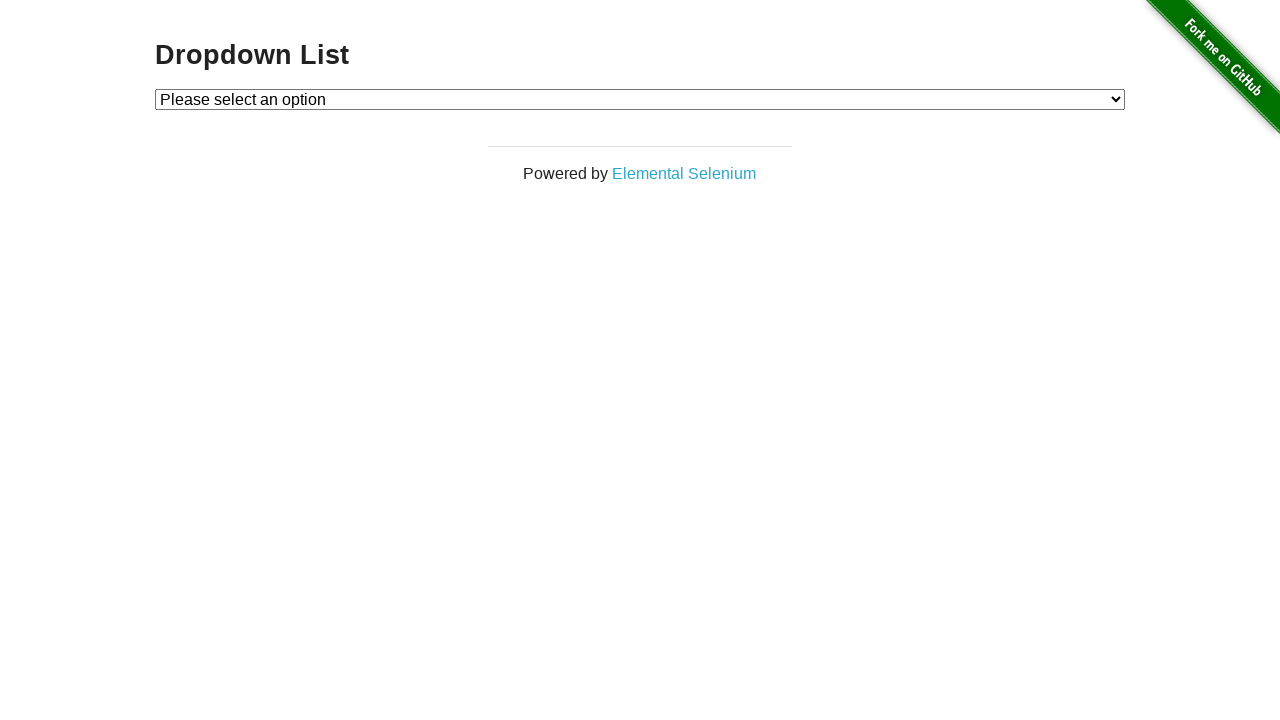

Dropdown page loaded and select element is visible
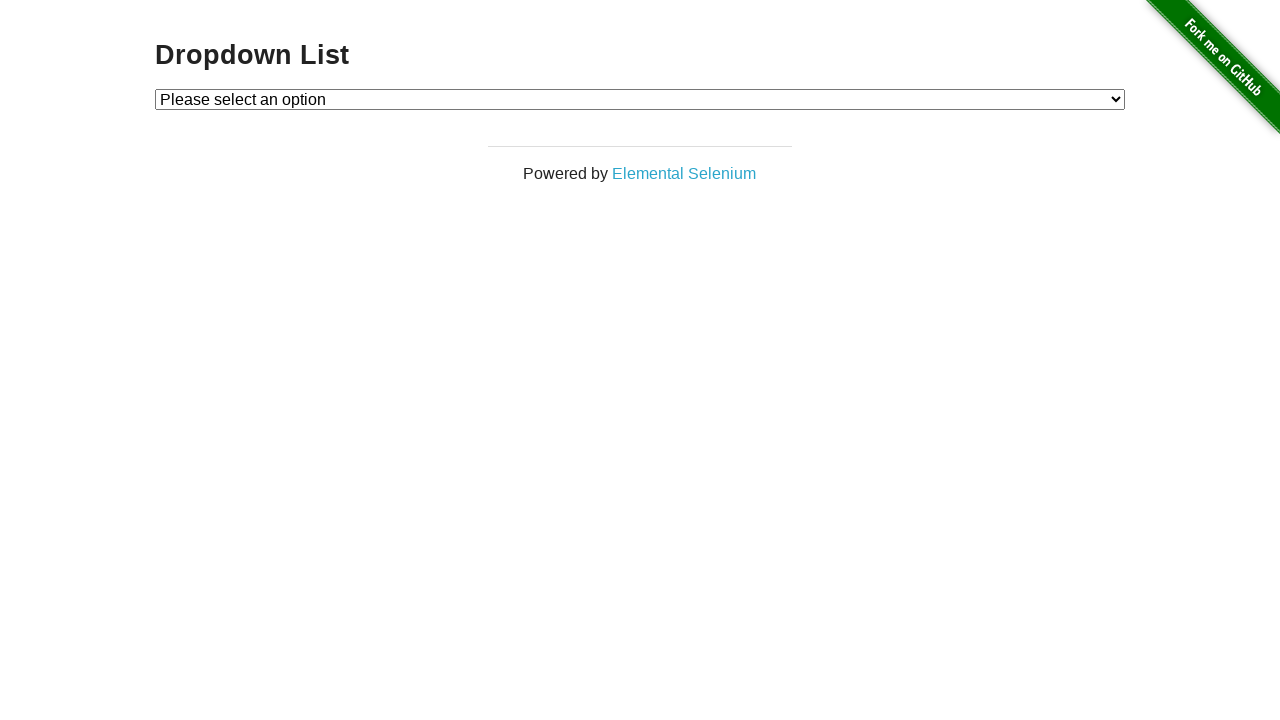

Selected 'Option 1' from the dropdown menu on select
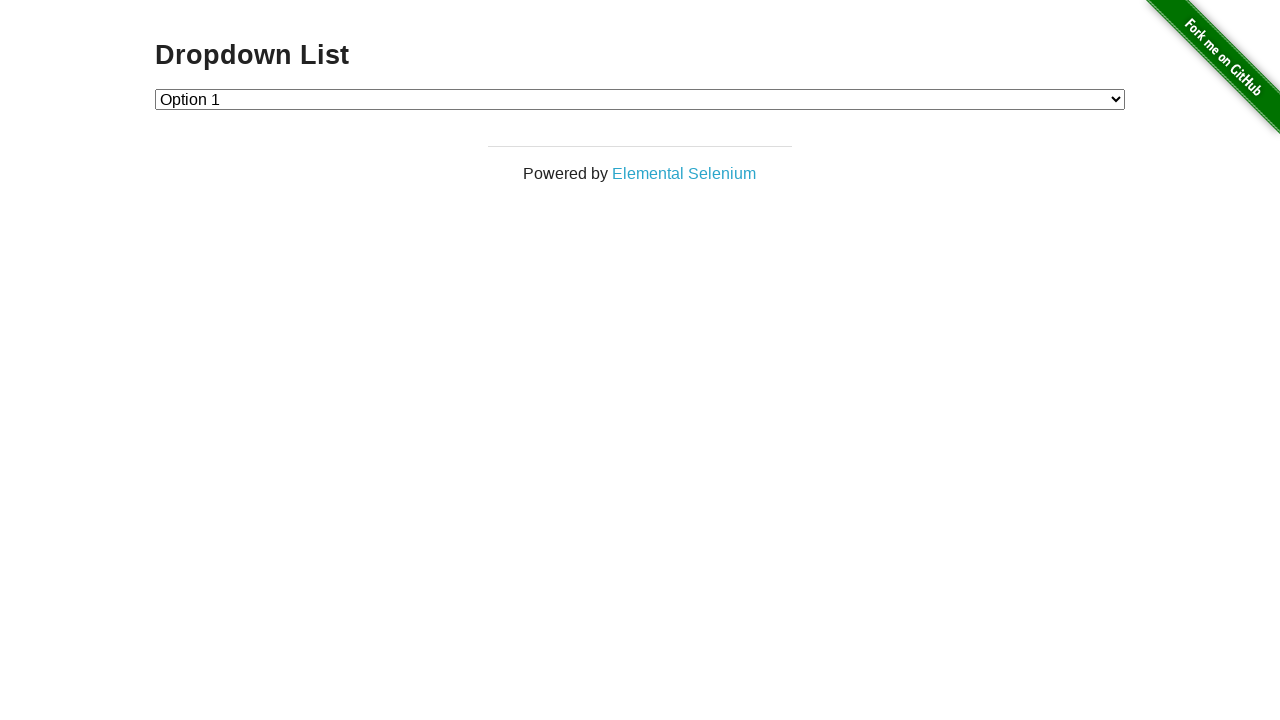

Retrieved selected option text from dropdown
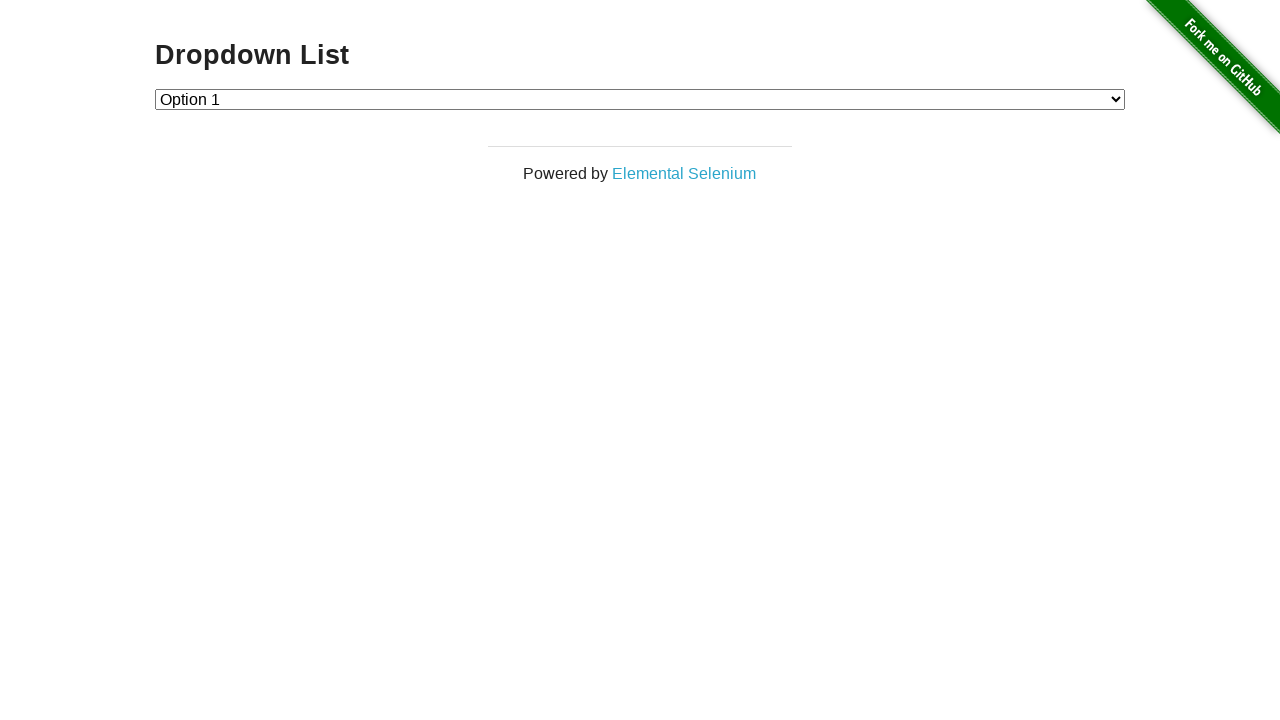

Verified that 'Option 1' is selected in the dropdown
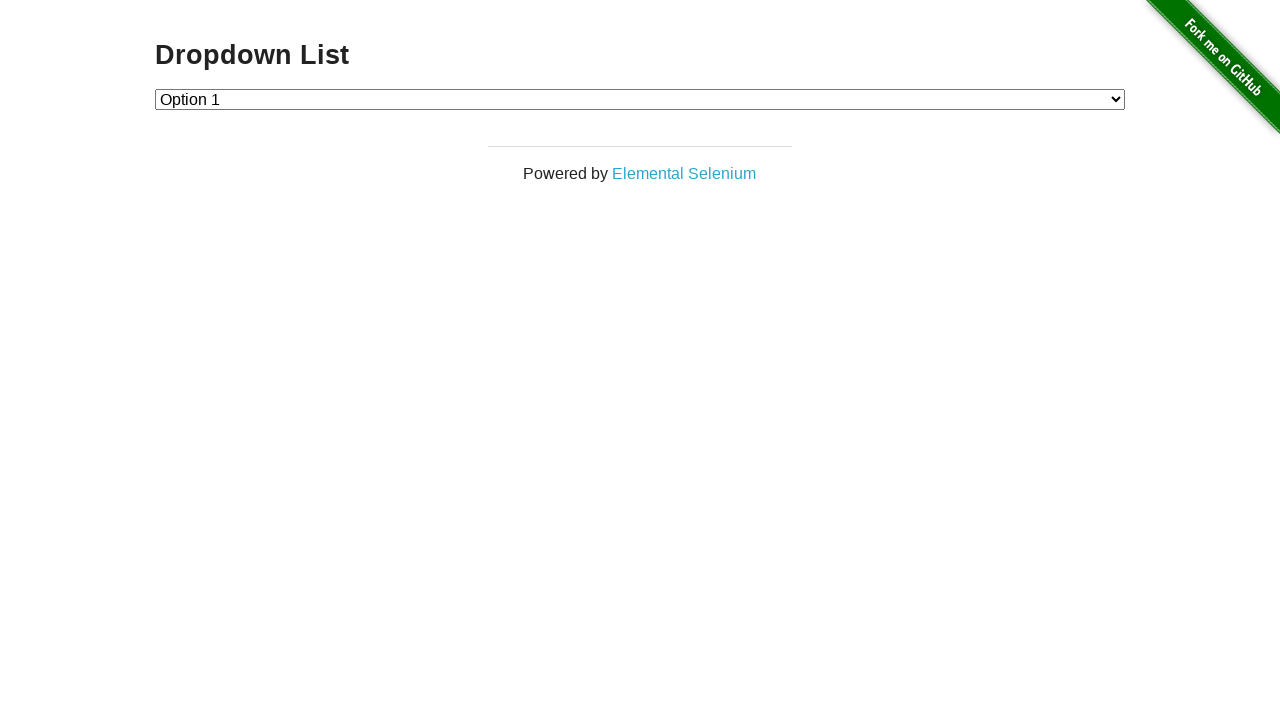

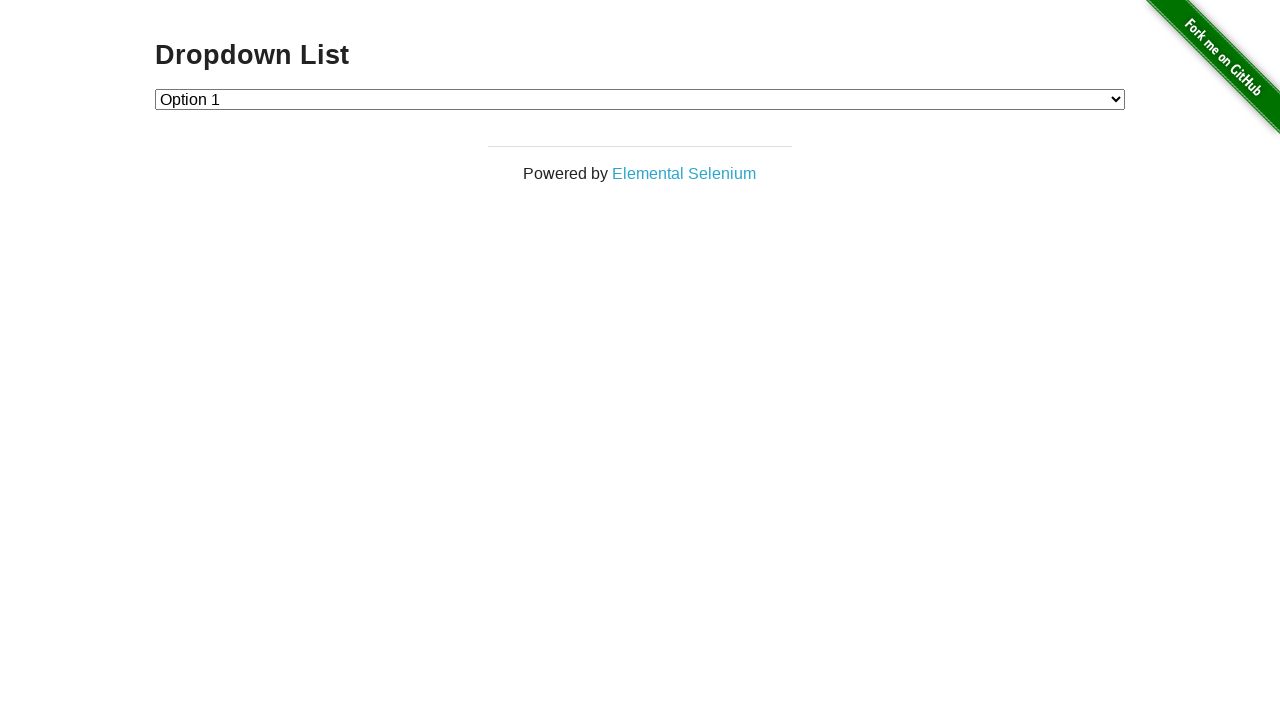